Tests navigation on MetLife website by clicking on the Solutions tab and then selecting the Dental link from the menu

Starting URL: https://www.metlife.com/

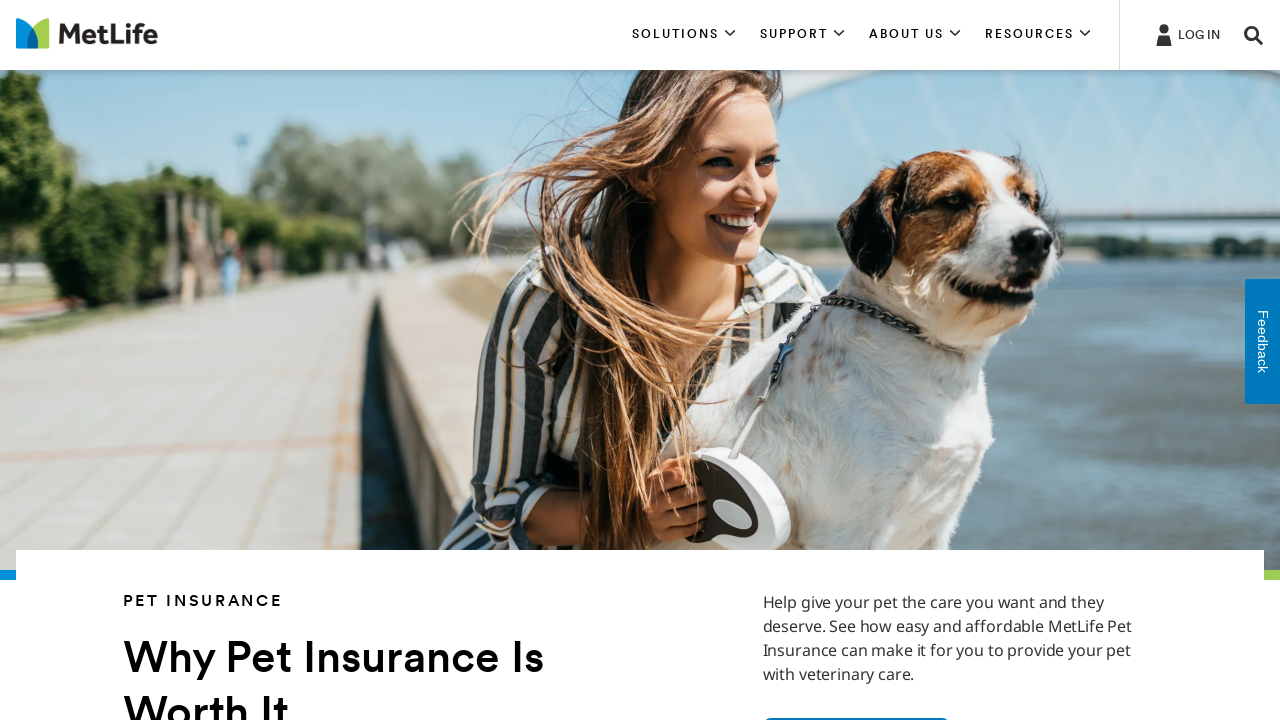

Clicked on Solutions tab at (684, 35) on xpath=//*[contains(text(), 'SOLUTIONS')]
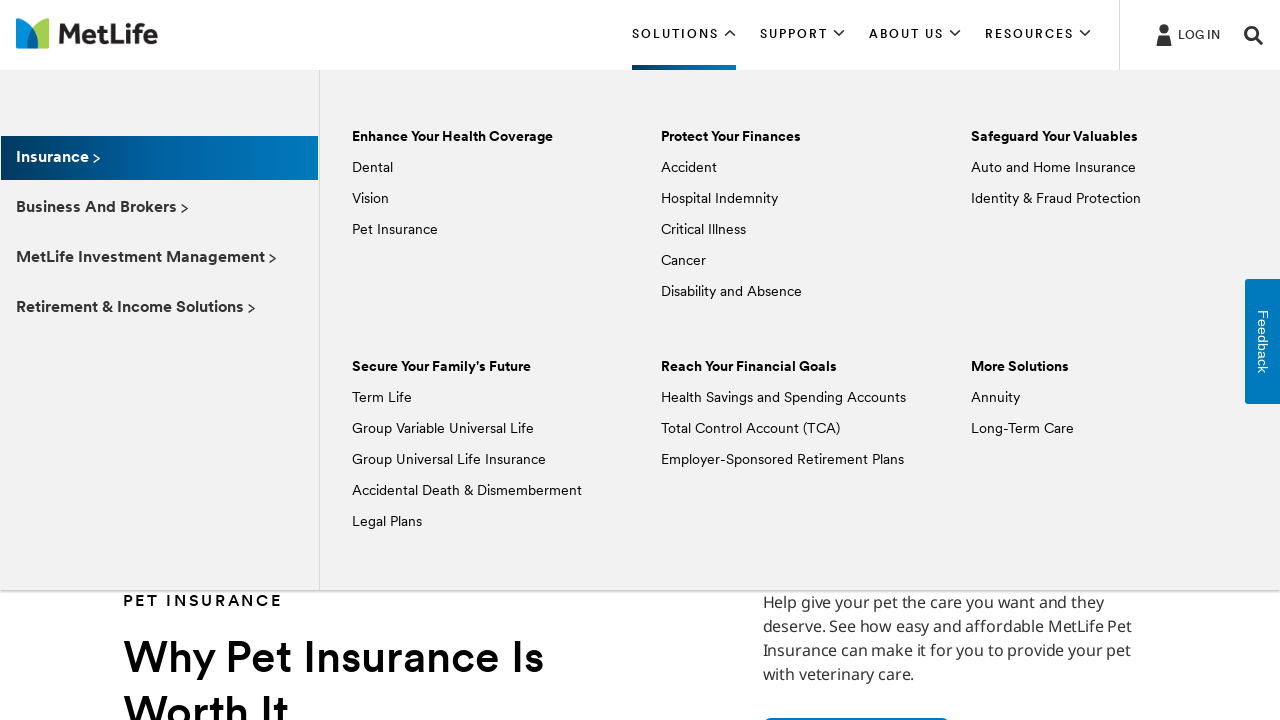

Dental link appeared in Solutions menu
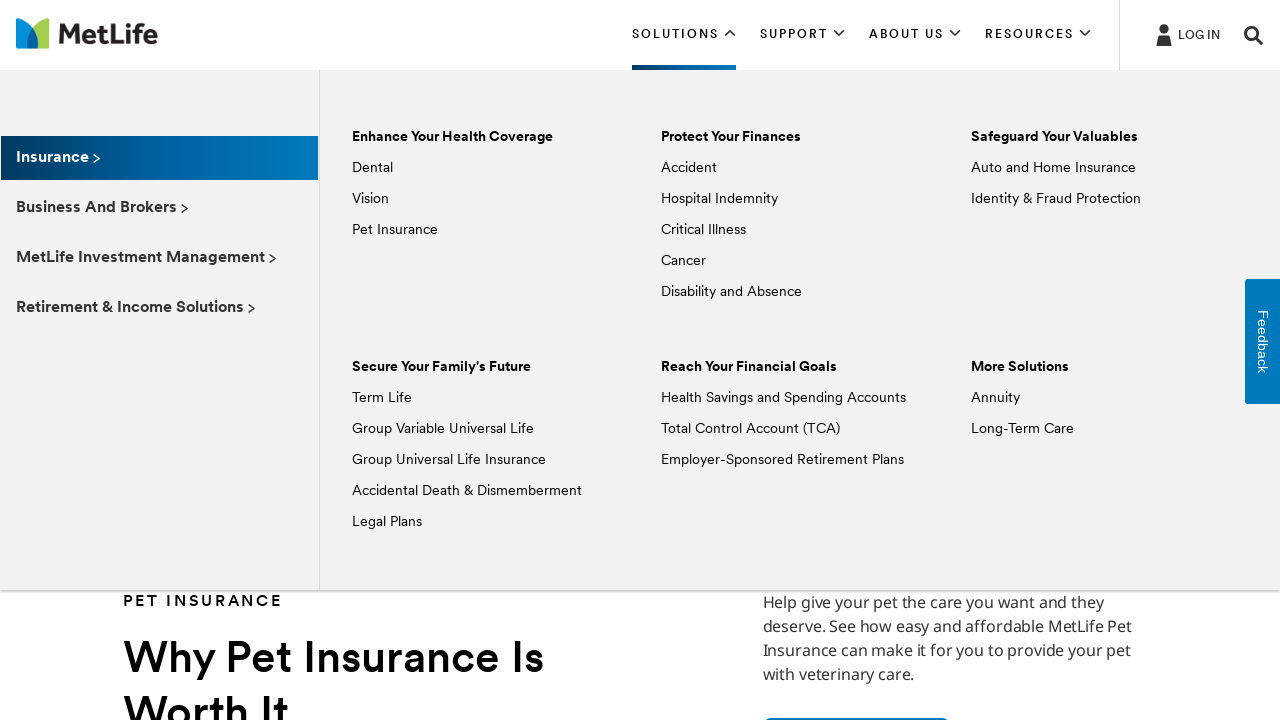

Clicked on Dental link from Solutions menu at (372, 168) on xpath=//*[text() = 'Dental']
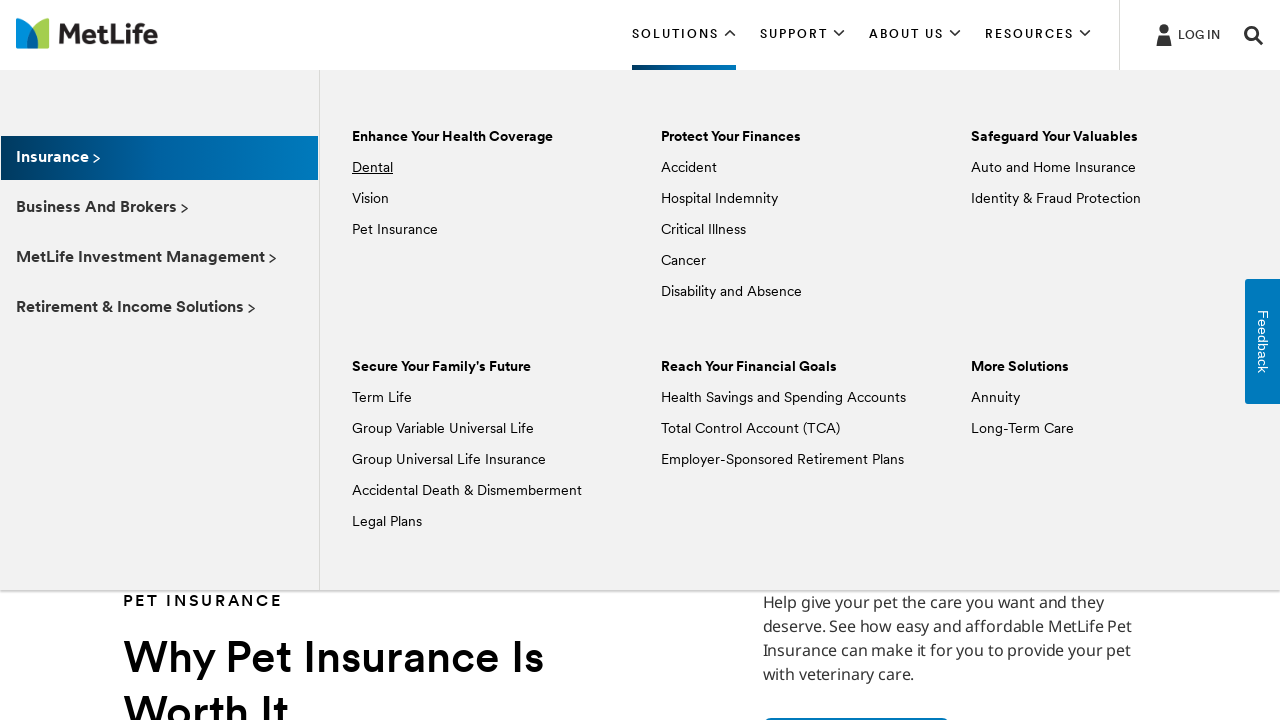

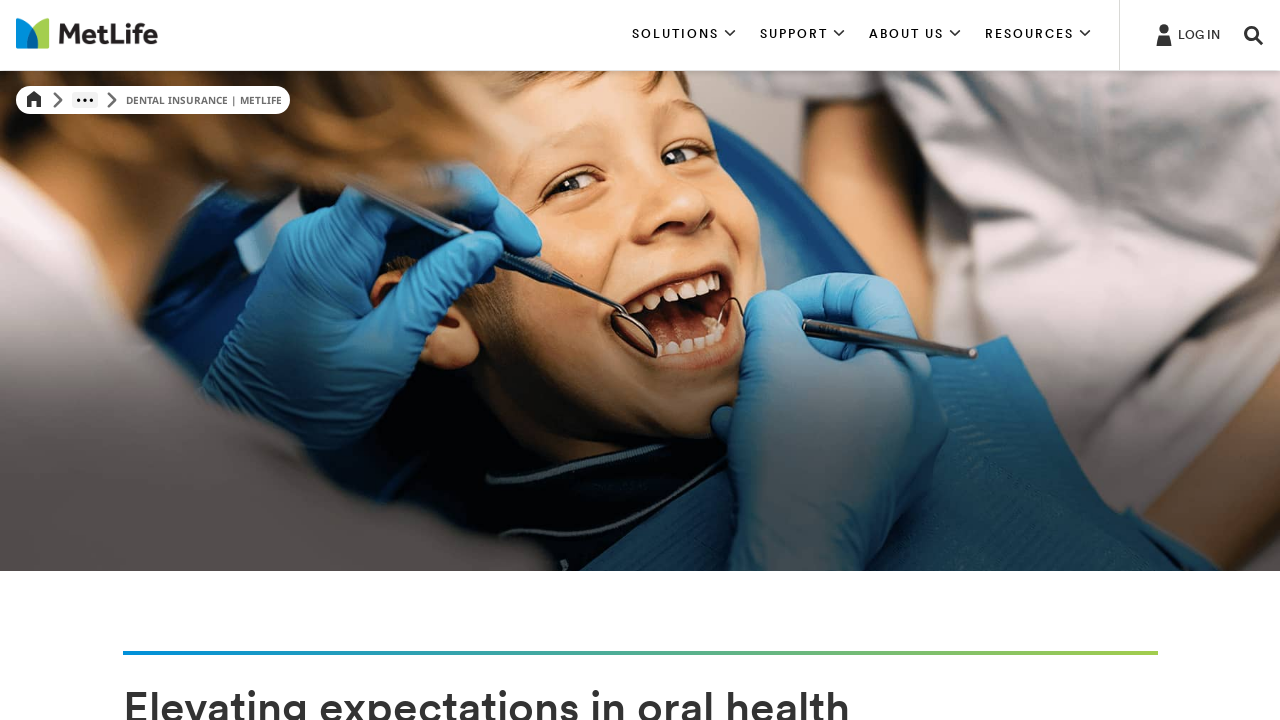